Tests drag and drop functionality within an iframe on the jQuery UI droppable demo page

Starting URL: http://jqueryui.com/droppable/

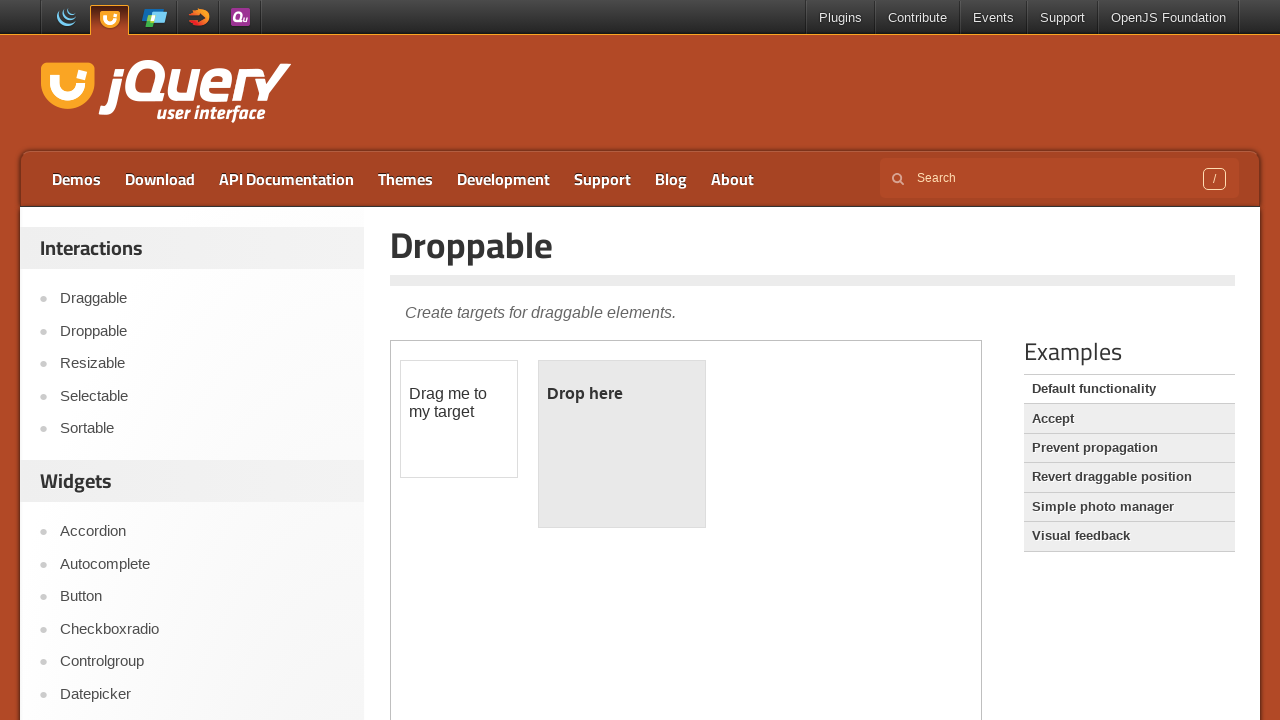

Located the demo iframe for drag and drop functionality
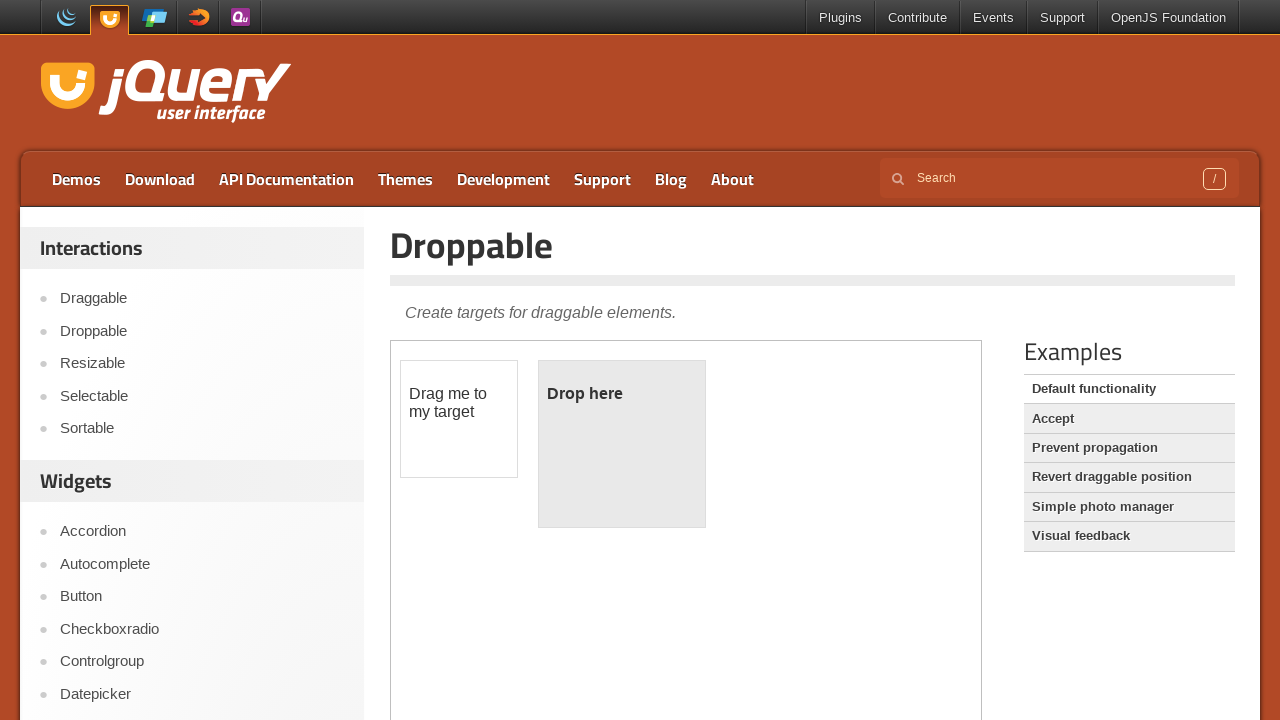

Located the draggable element within the iframe
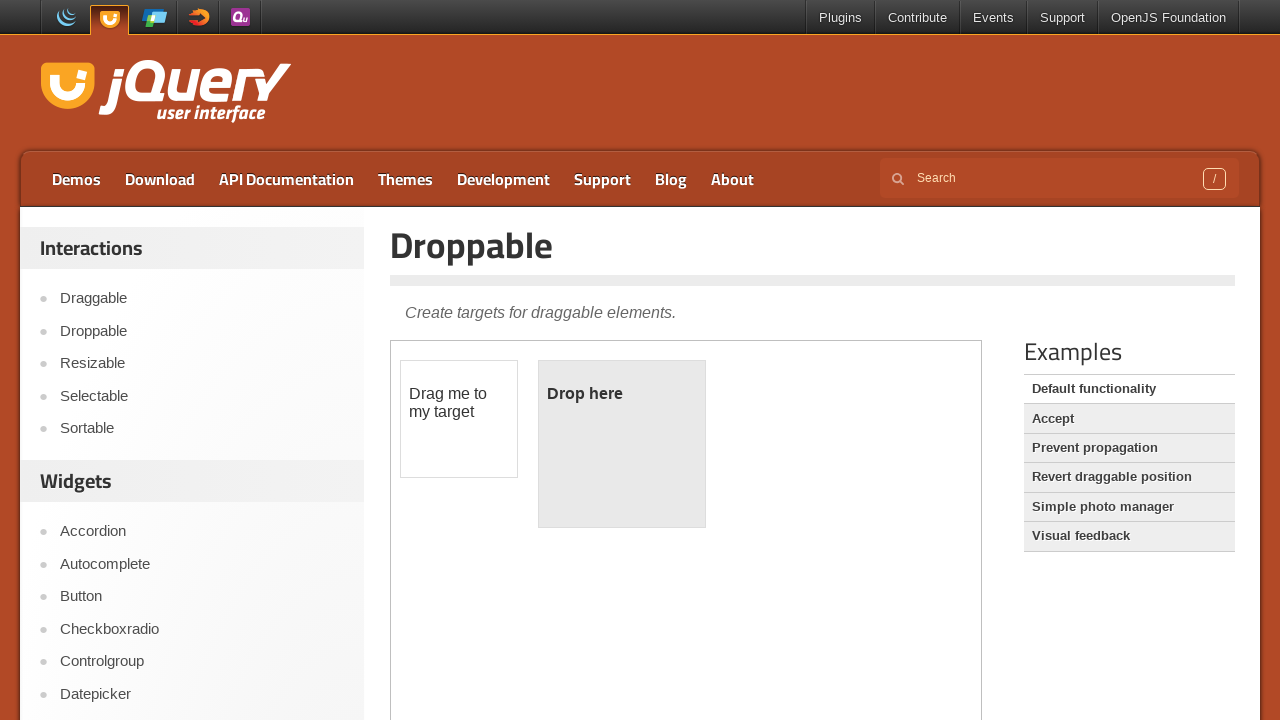

Located the droppable element within the iframe
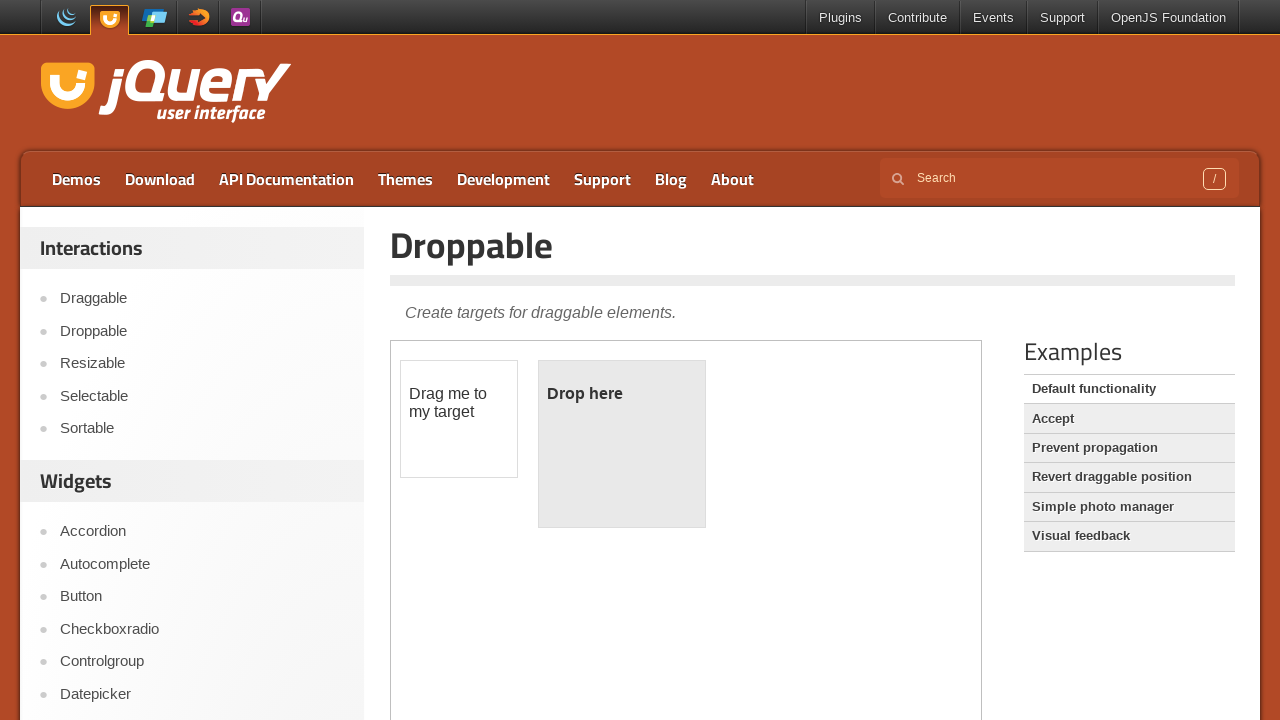

Dragged the draggable element onto the droppable element at (622, 444)
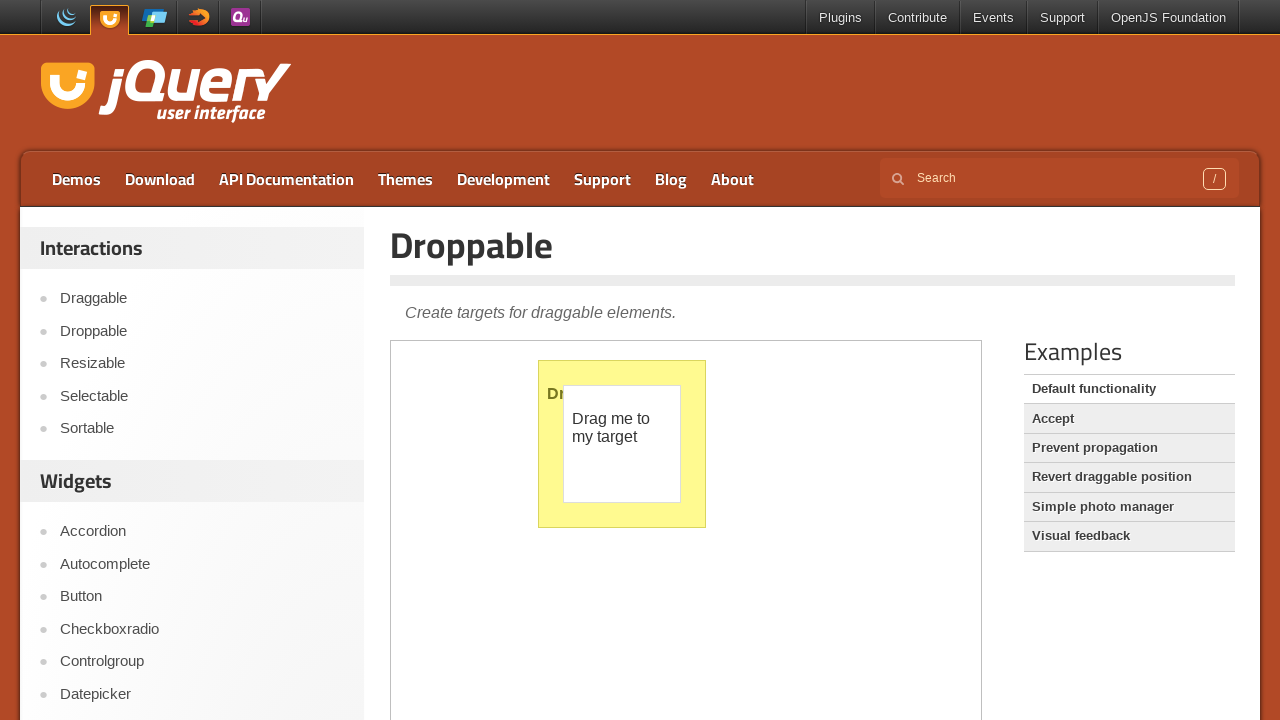

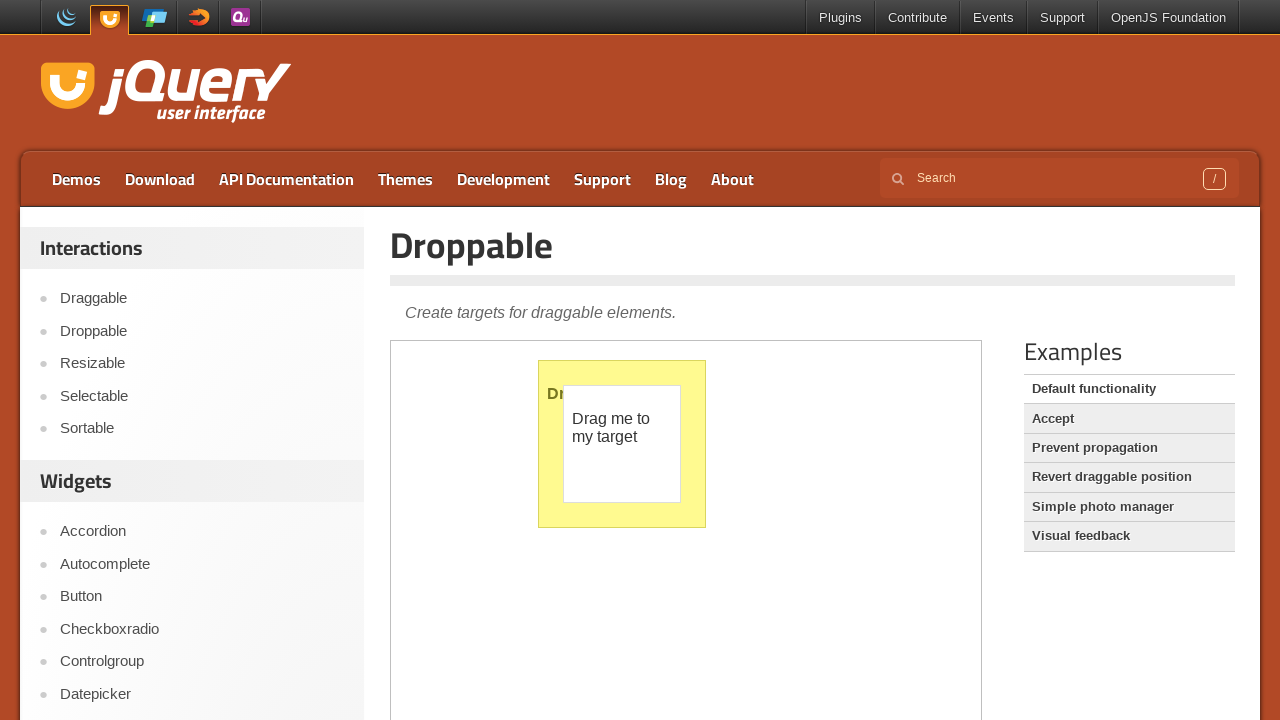